Tests username field validation with special characters, length greater than 50.

Starting URL: https://buggy.justtestit.org/register

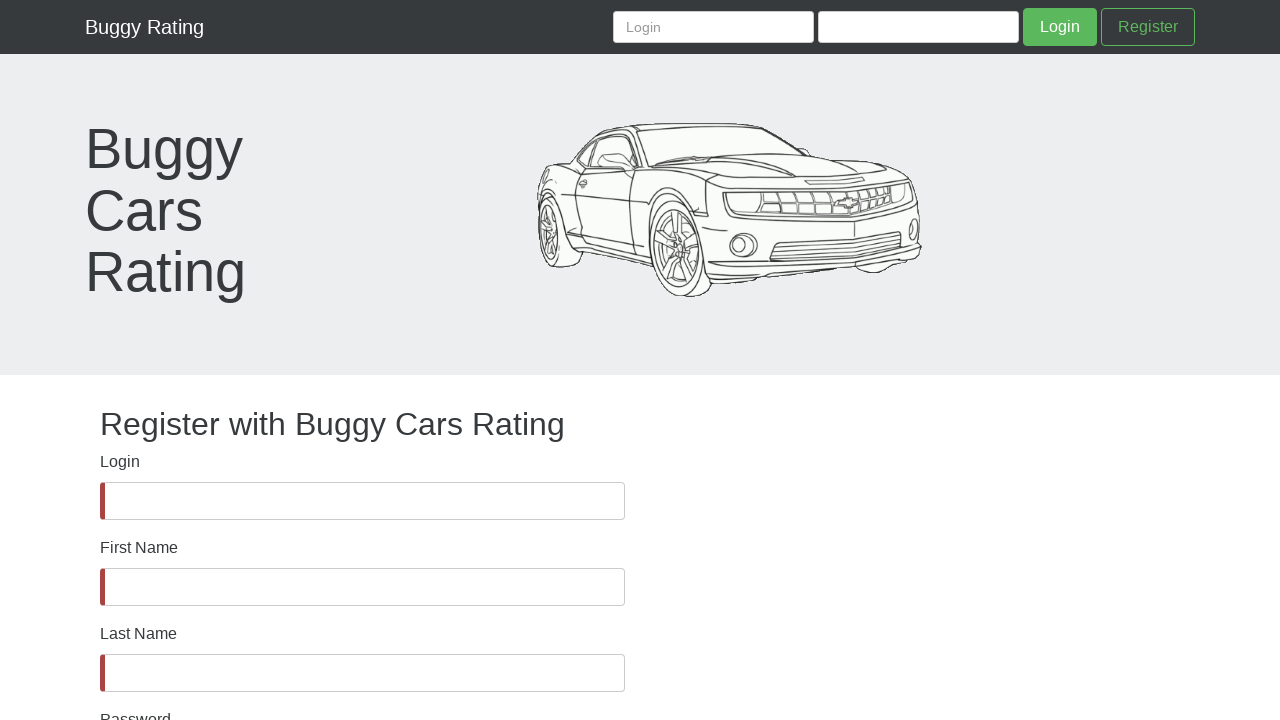

Username field became visible
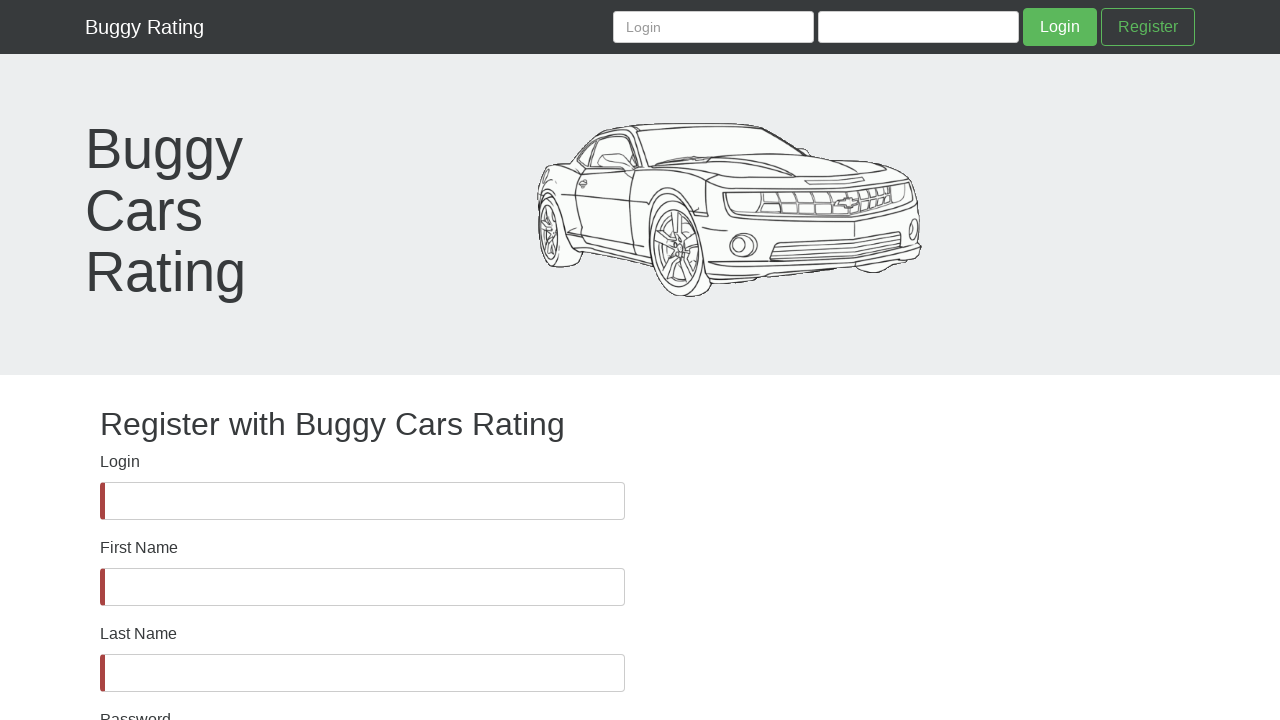

Filled username field with special characters string longer than 50 characters on #username
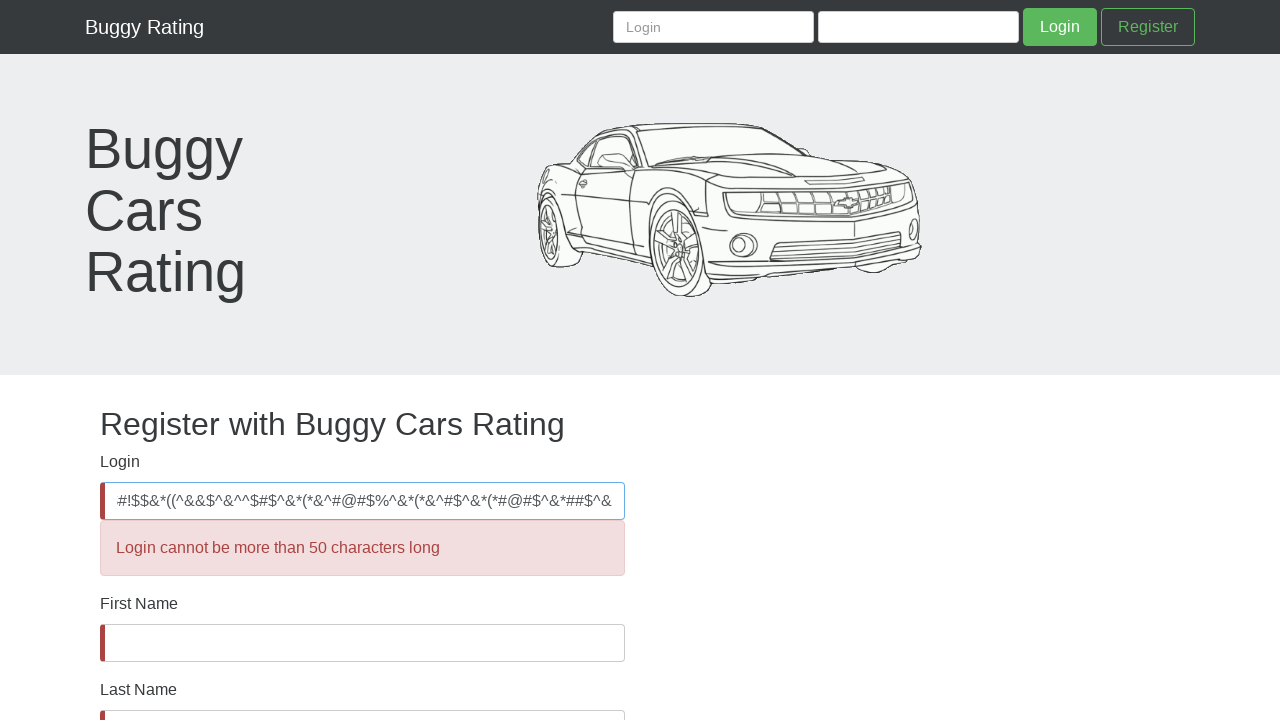

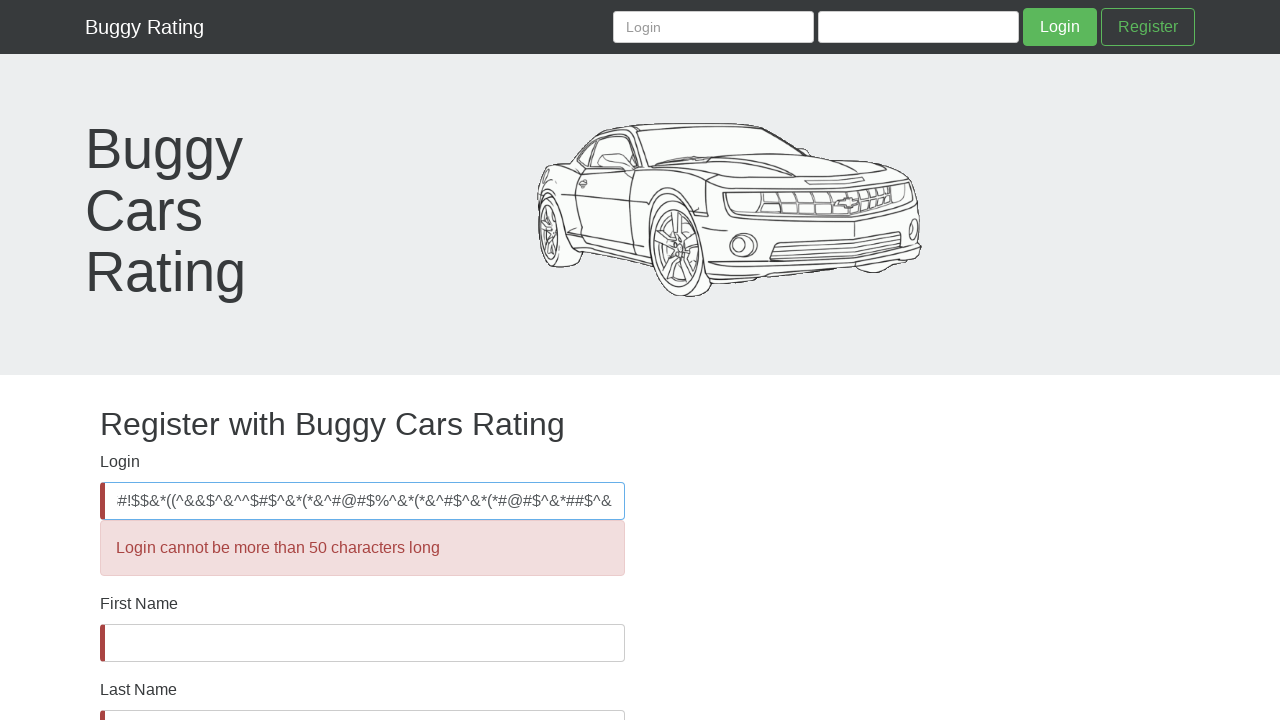